Tests A/B Testing page visibility by clicking the link and verifying the page loads correctly

Starting URL: https://the-internet.herokuapp.com/

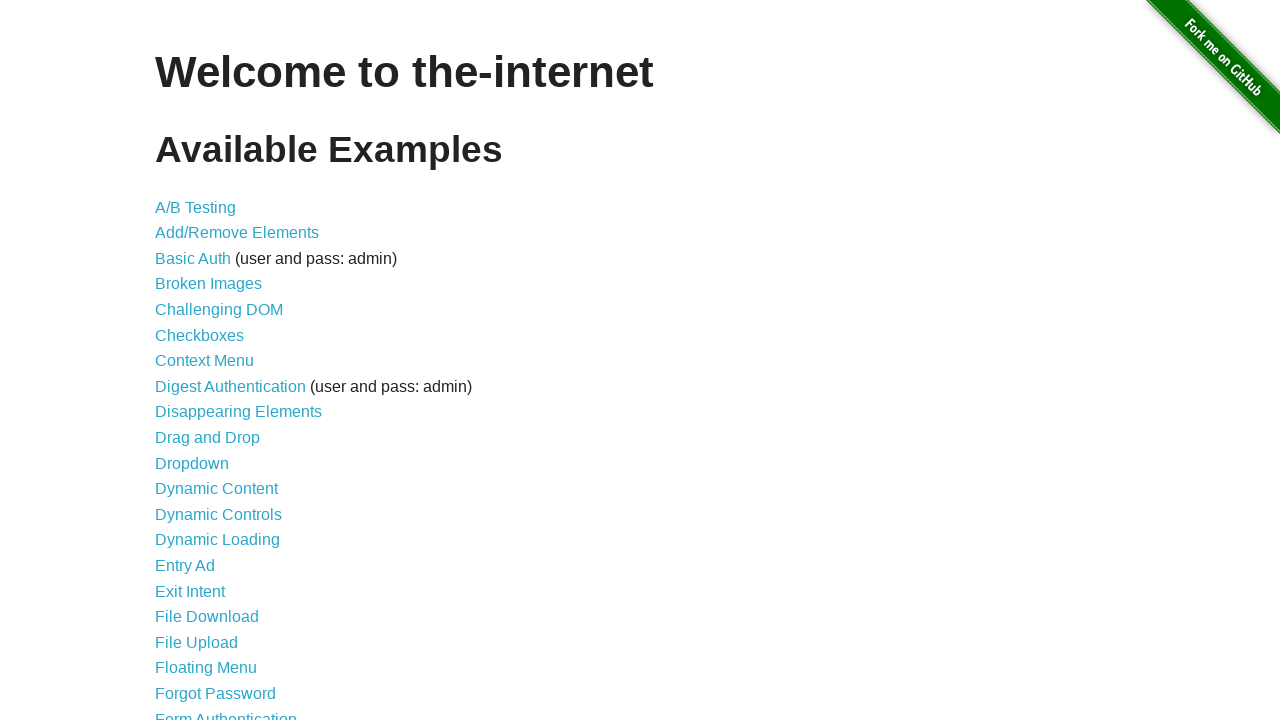

Clicked on A/B Testing link at (196, 207) on text='A/B Testing'
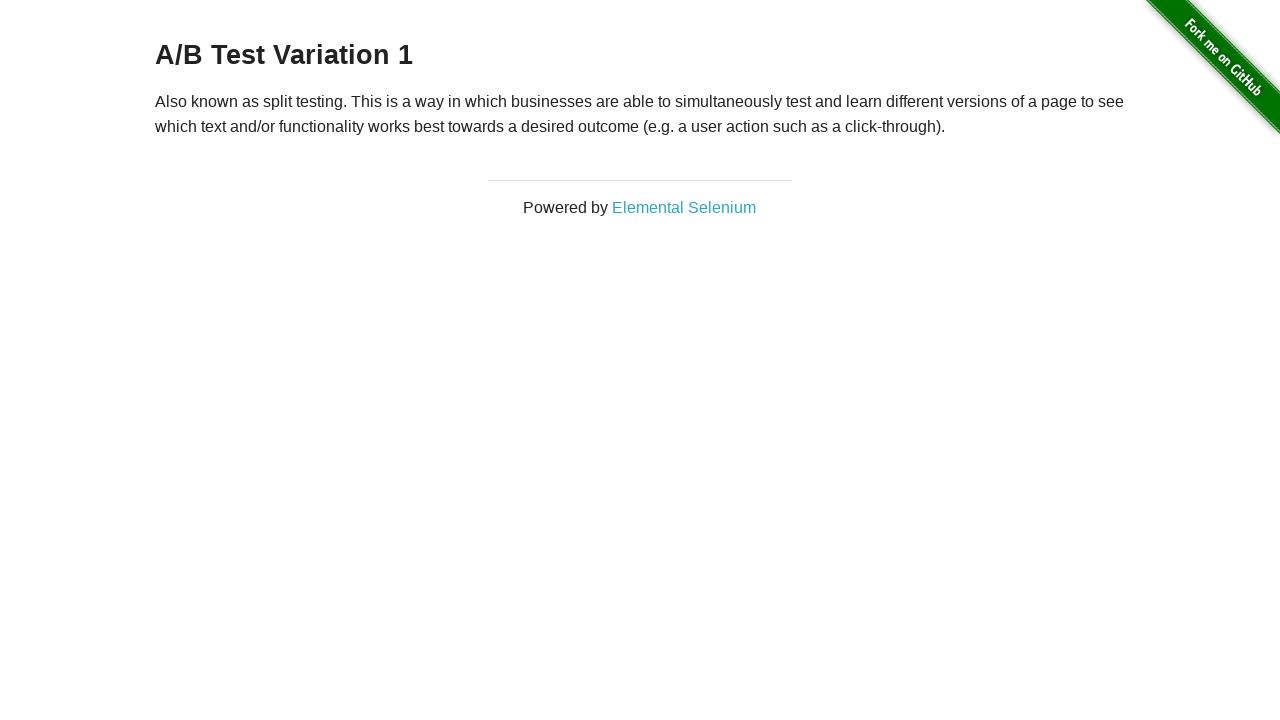

A/B Testing page loaded and heading became visible
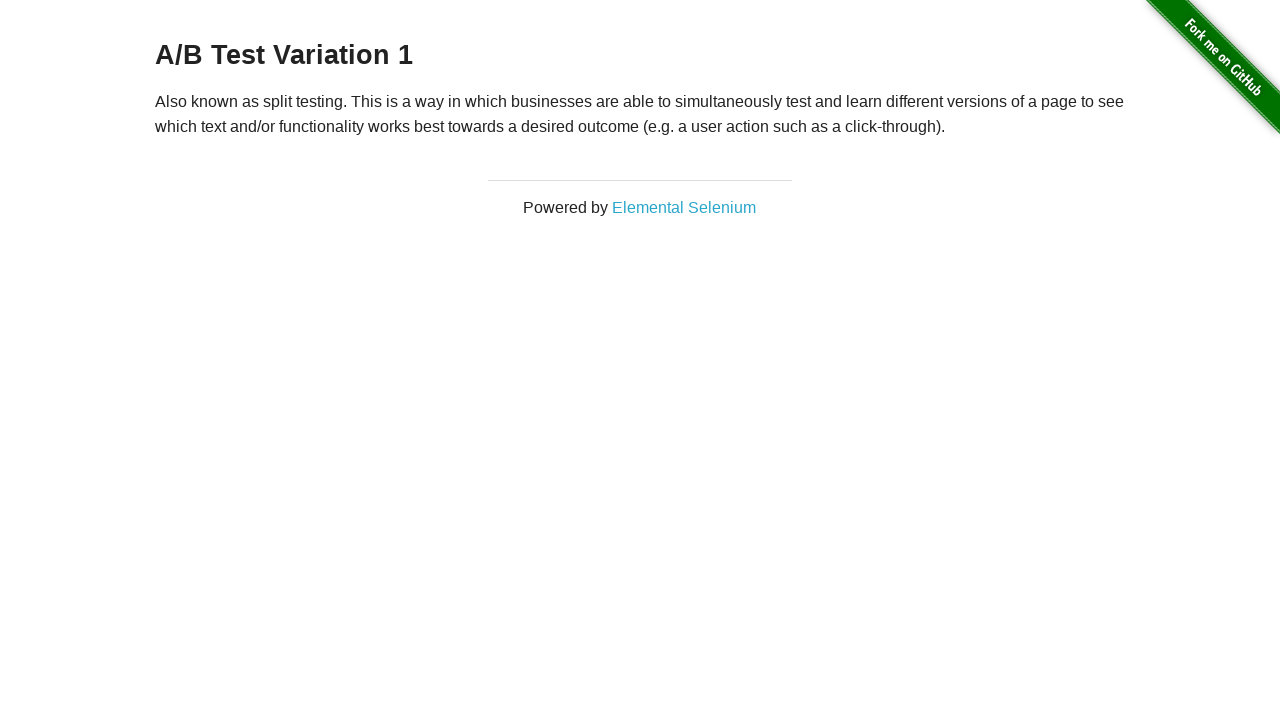

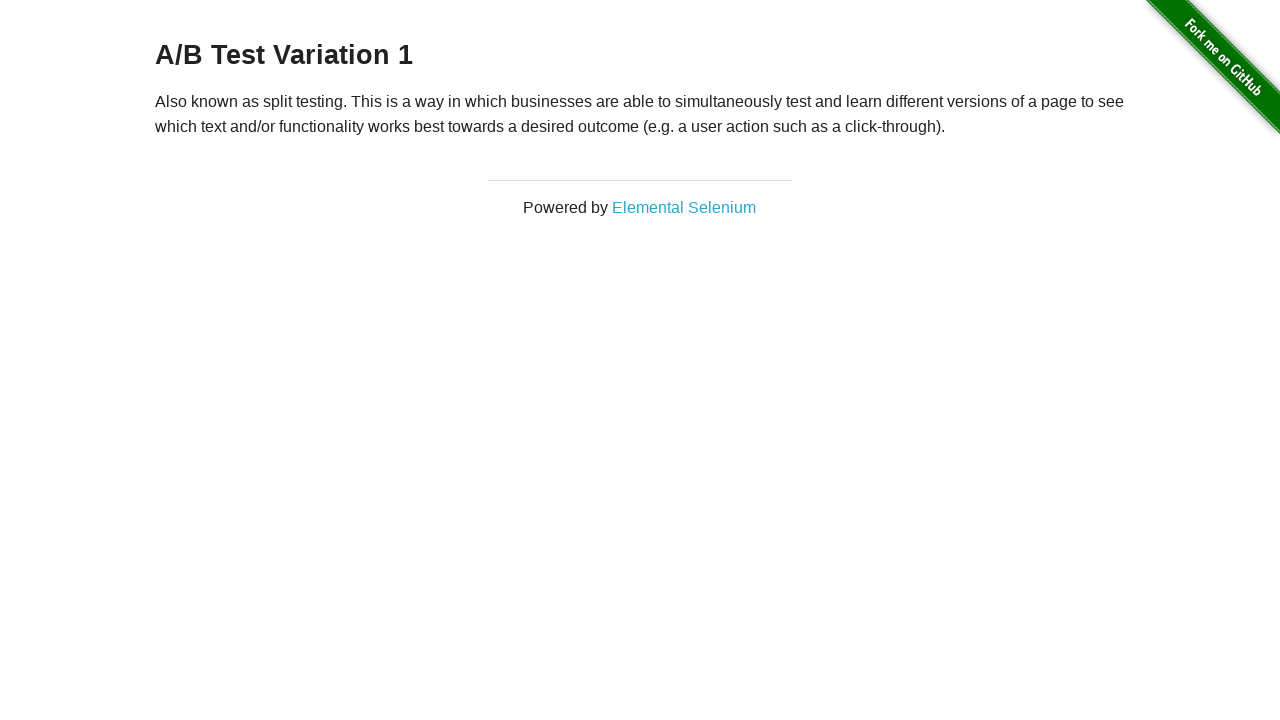